Navigates to an automation practice page, scrolls down to view a table, and verifies the table structure by checking for table rows and headers.

Starting URL: https://rahulshettyacademy.com/AutomationPractice/

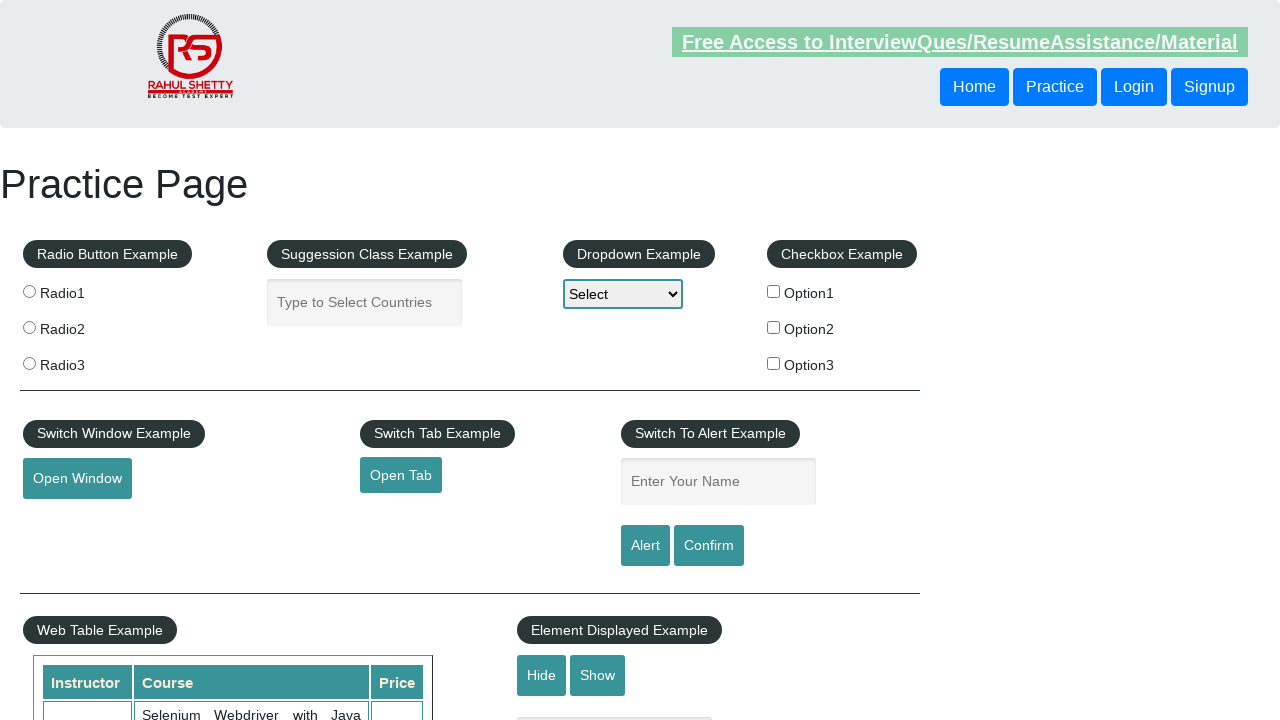

Page loaded with domcontentloaded state
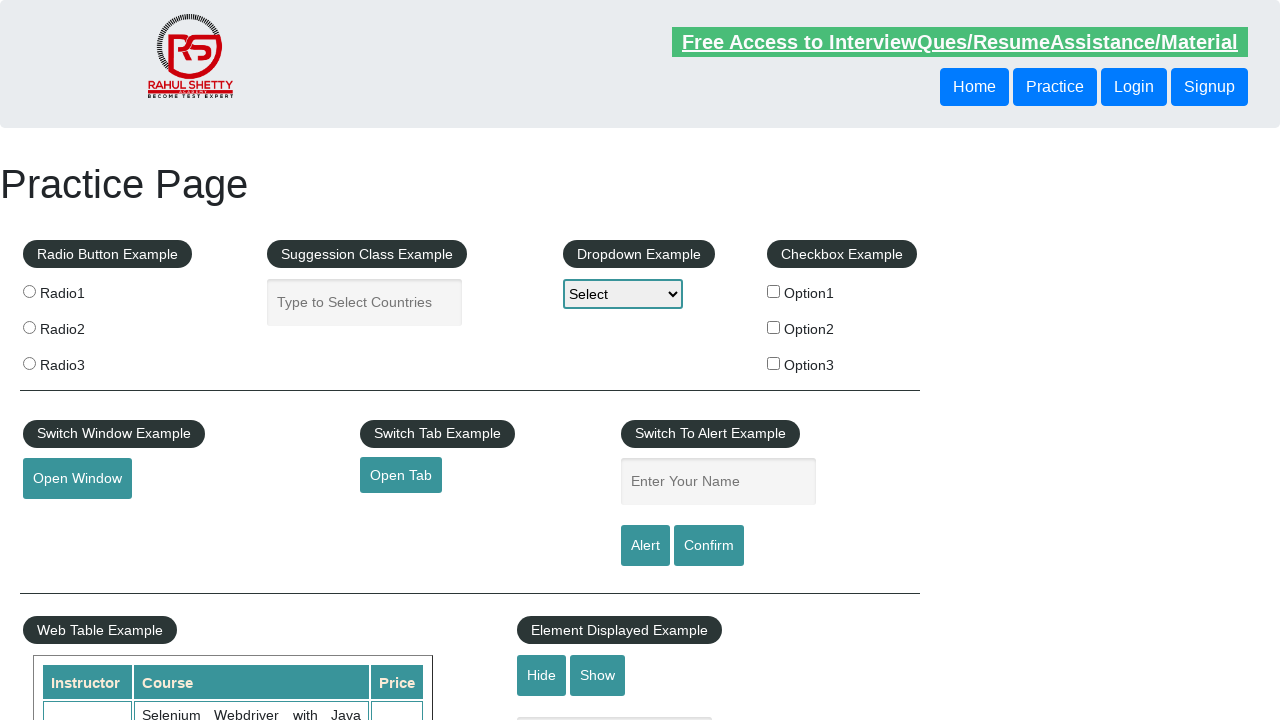

Scrolled down 600 pixels to view table section
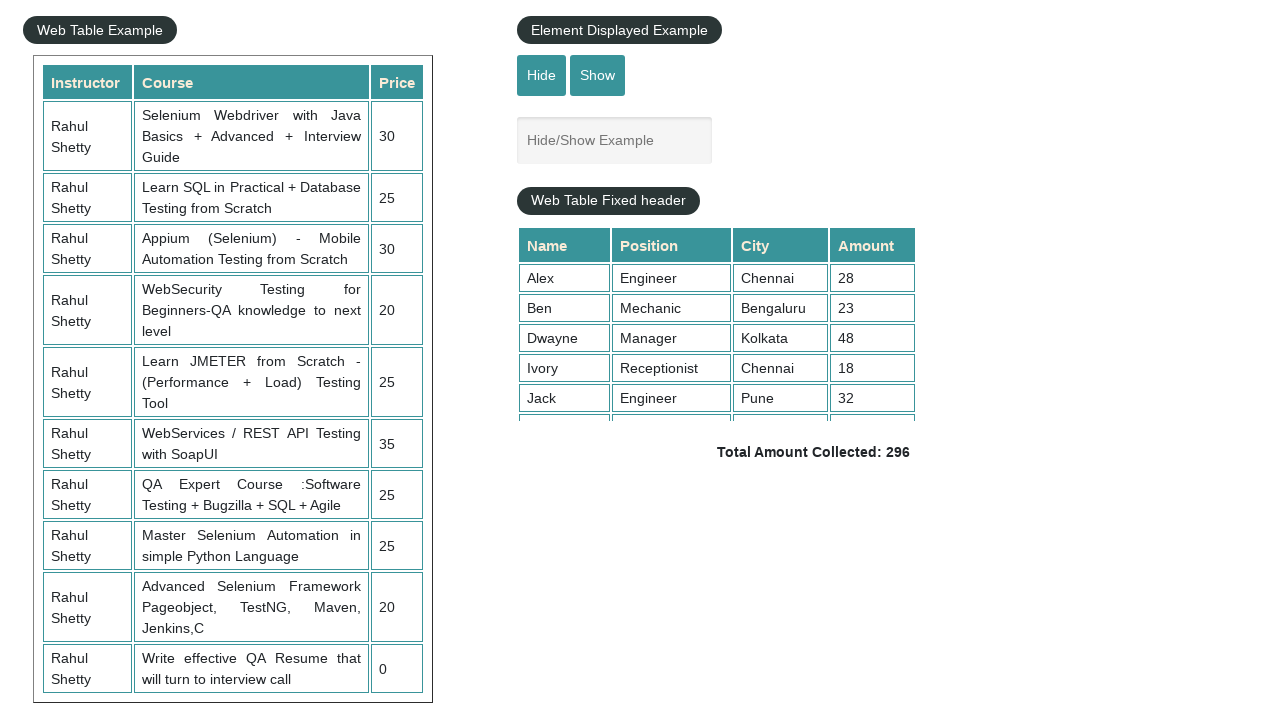

Table element (.table-display) is visible
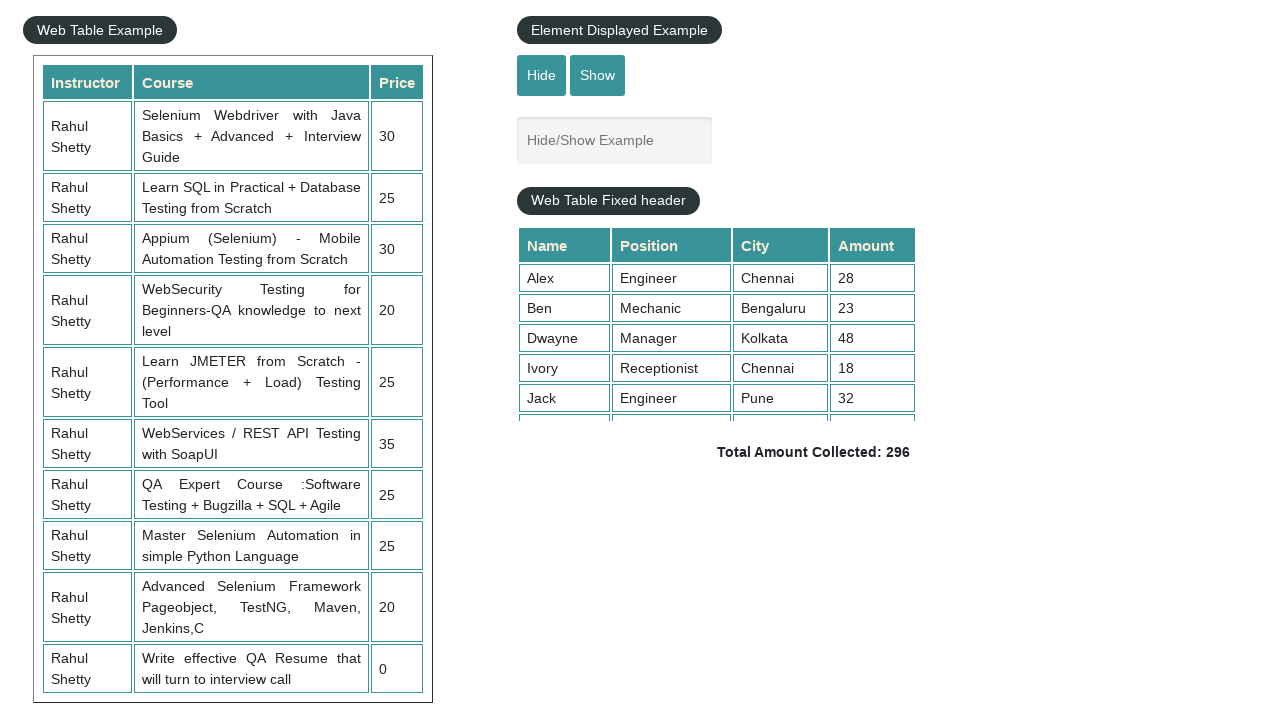

Table rows (.table-display tr) exist and are visible
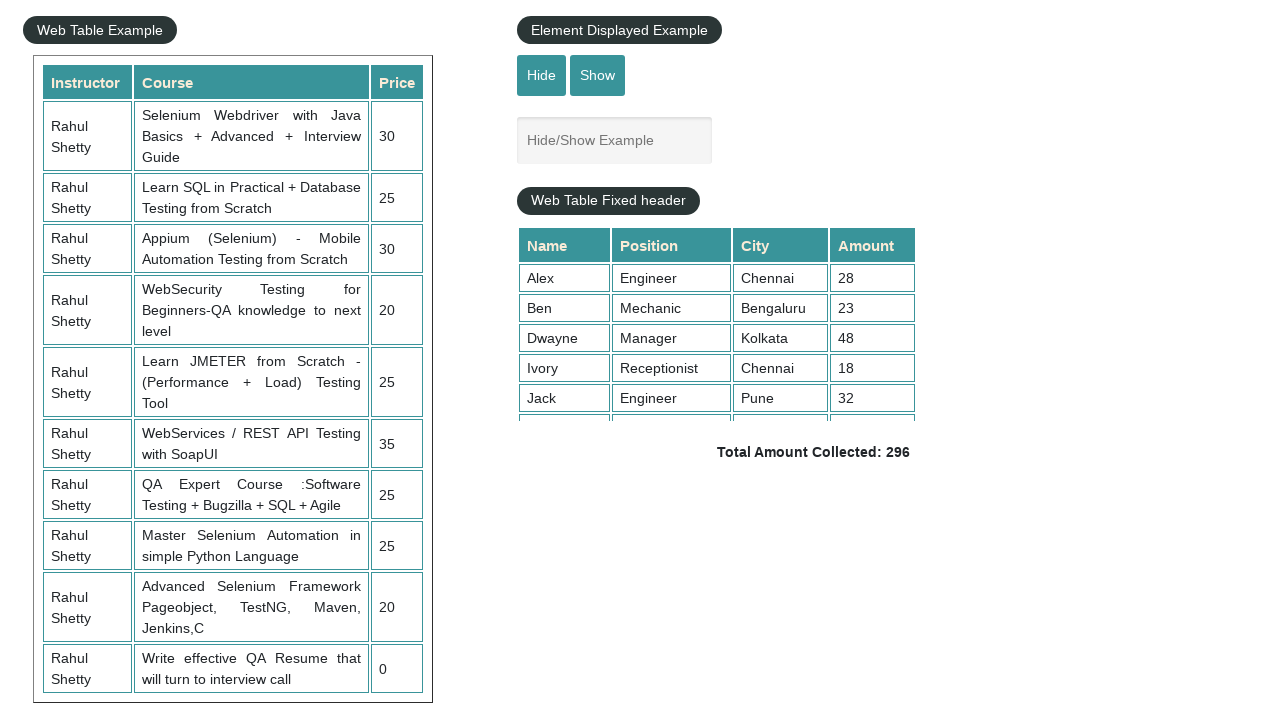

Table headers (.table-display th) exist and are visible
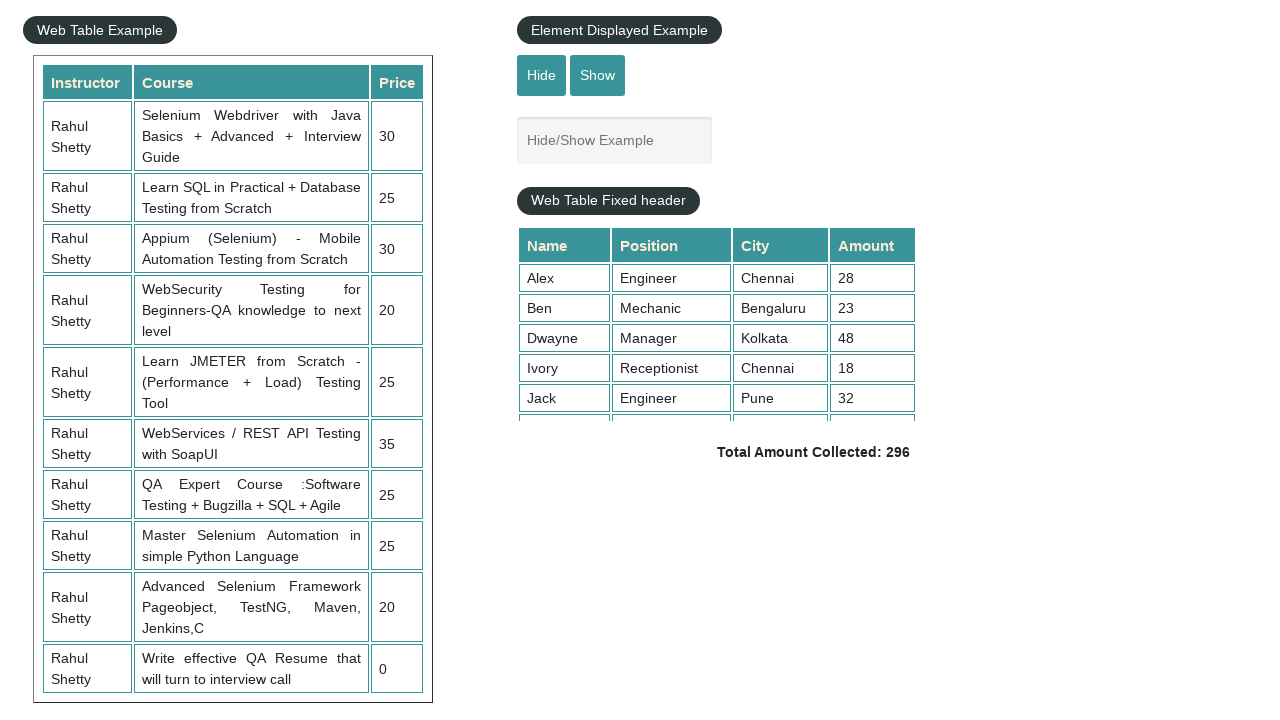

Third table row (.table-display tbody tr:nth-child(3)) is visible
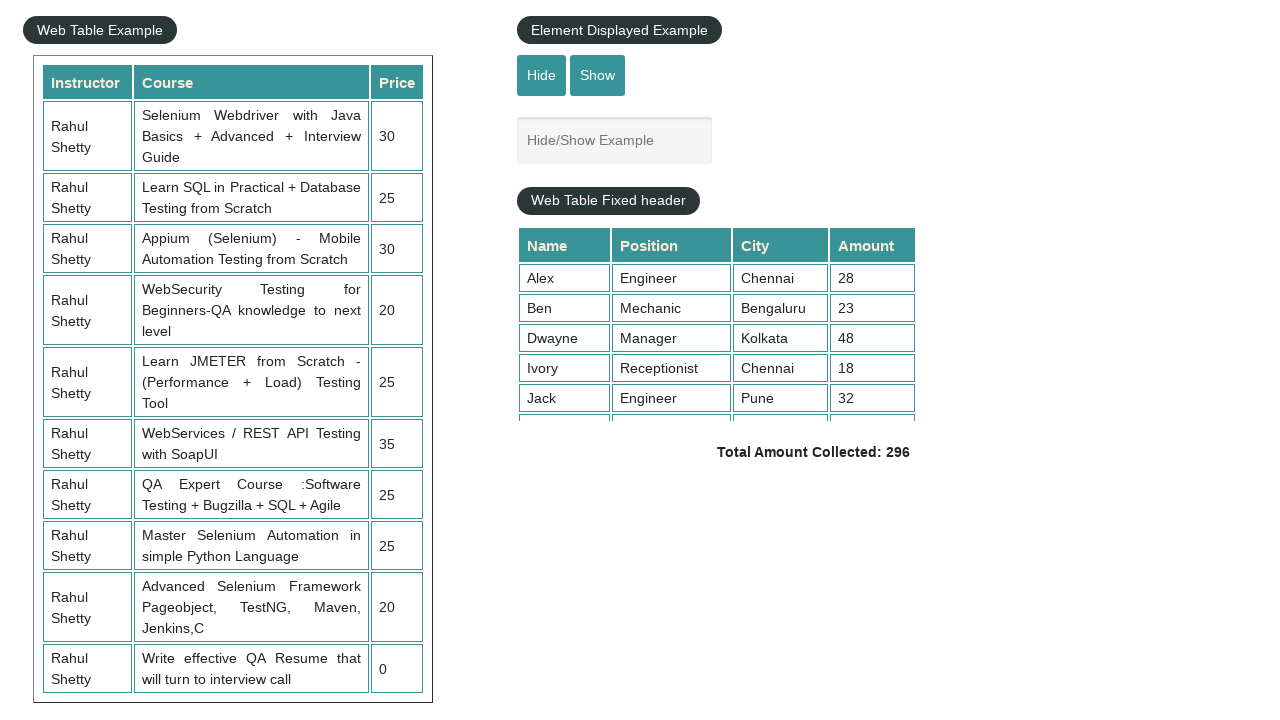

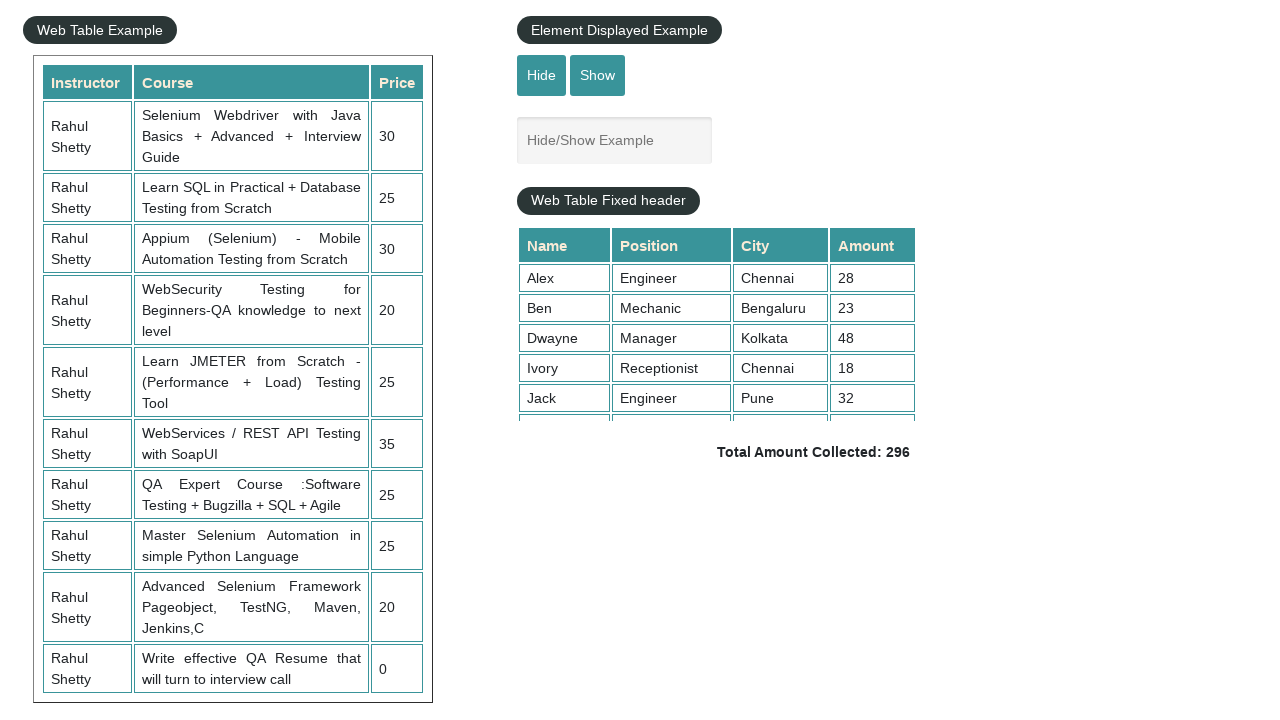